Clicks a button to open a new window, switches to the new window, and verifies that the document list contains "Document 2"

Starting URL: https://skryabin.com/market/quote.html

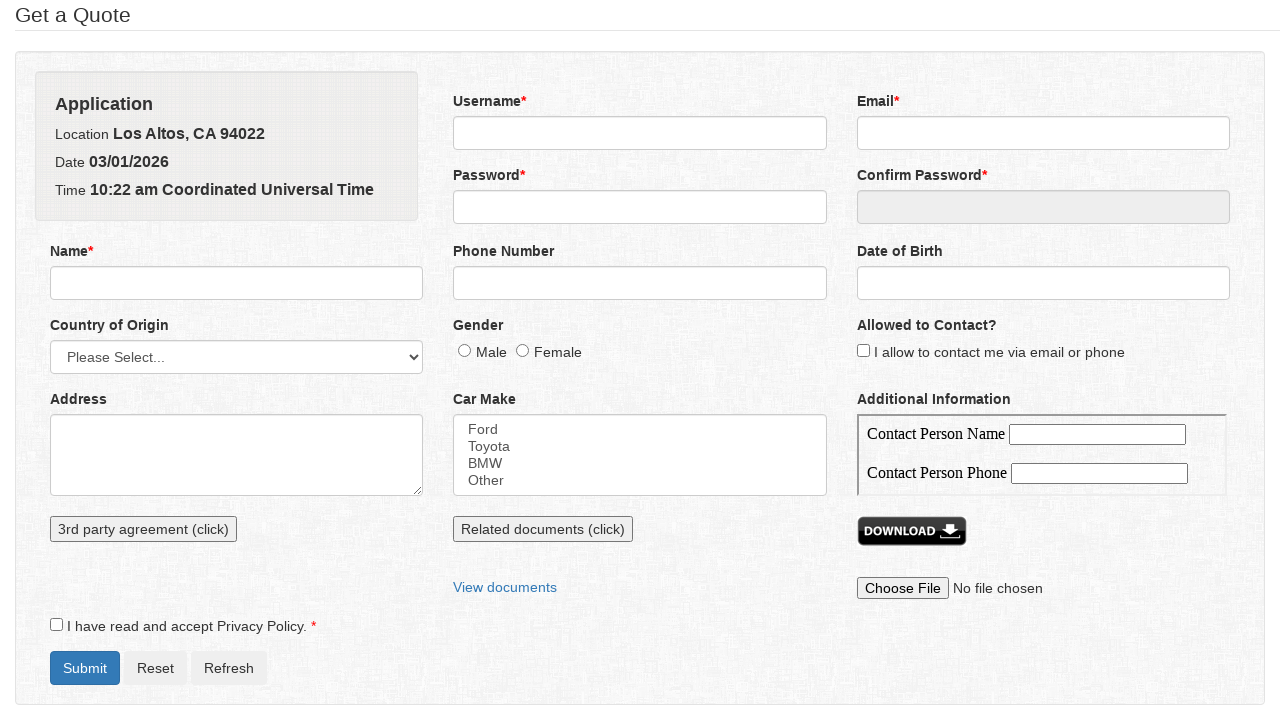

Clicked button to open new window at (543, 529) on xpath=//button[contains(@onclick,'new')]
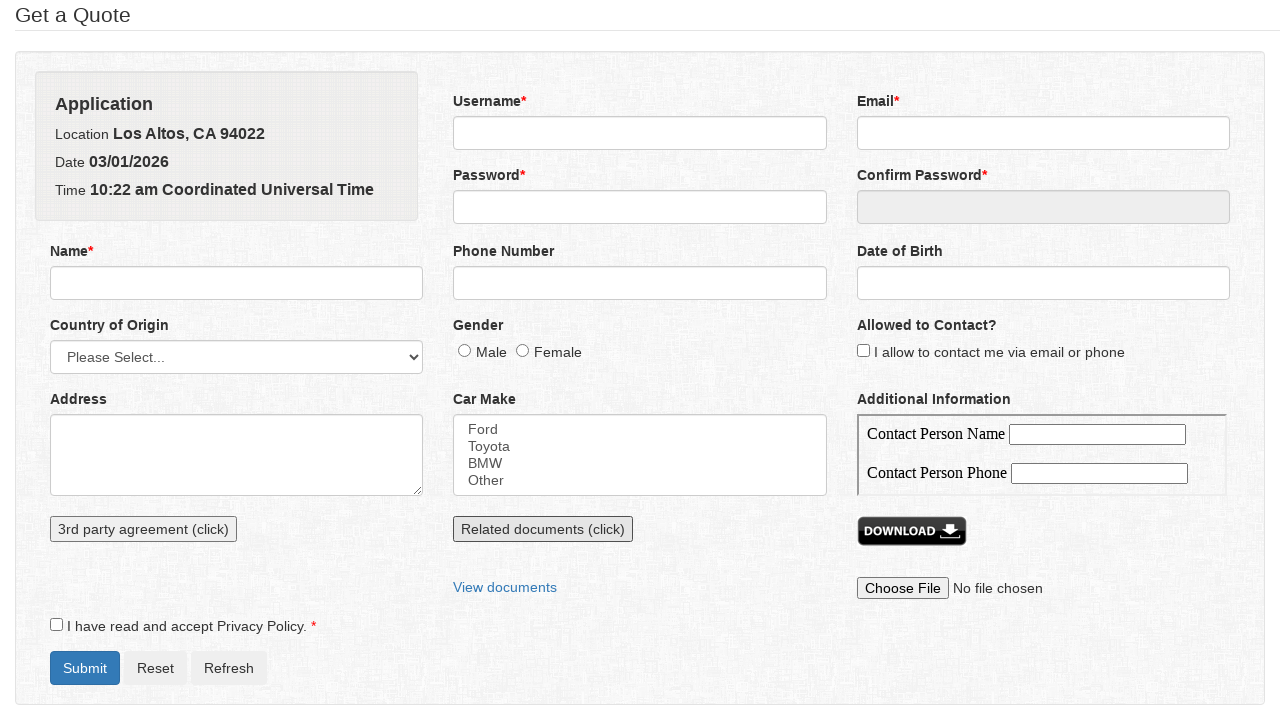

Captured new window page object
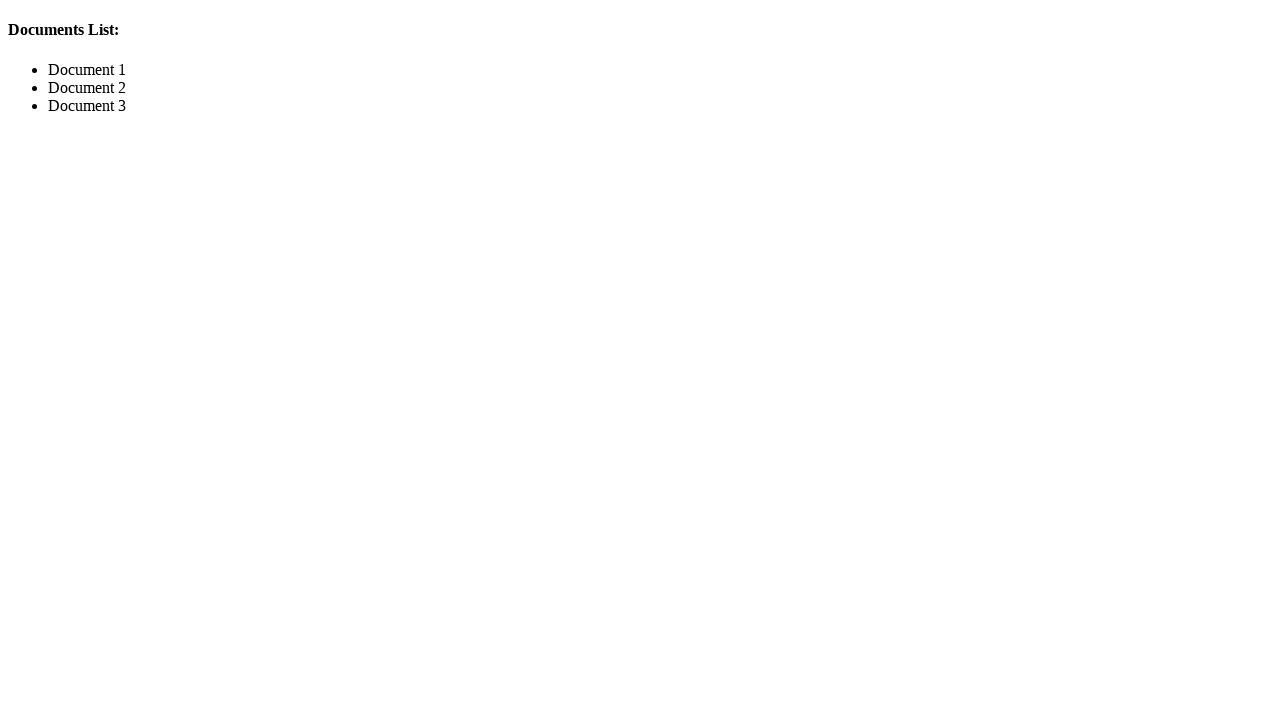

New window loaded
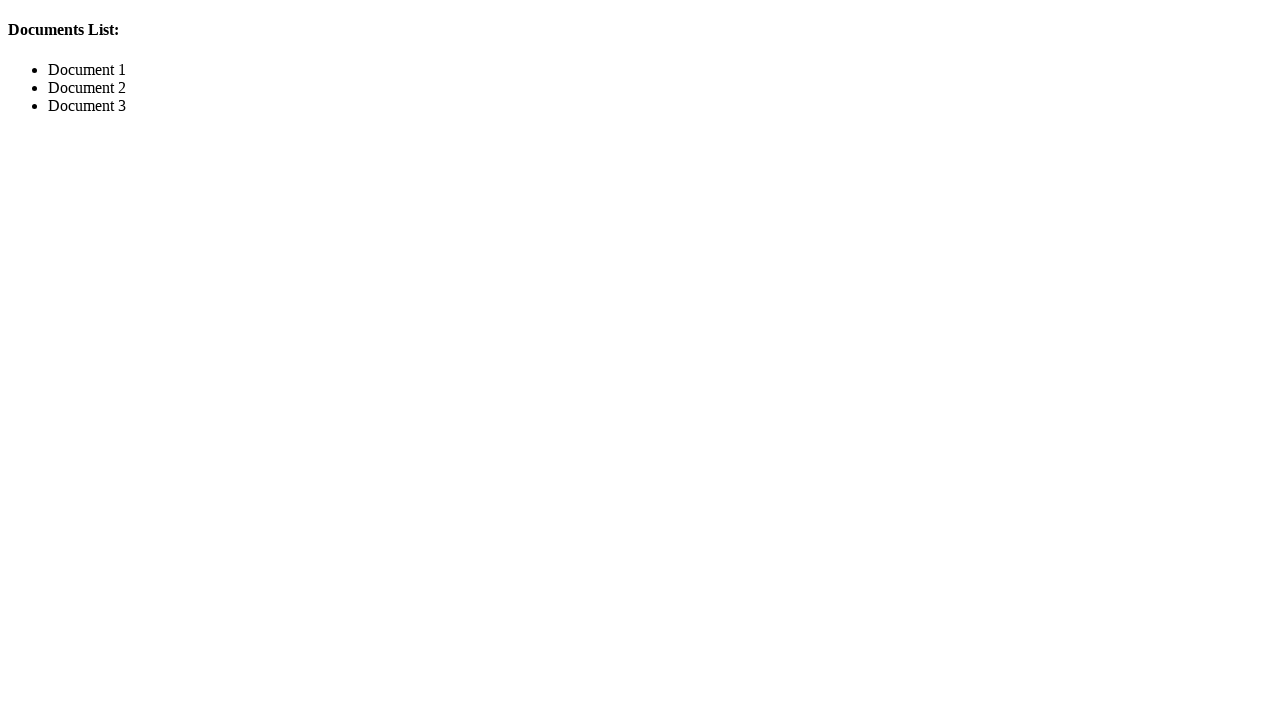

Retrieved document list text content
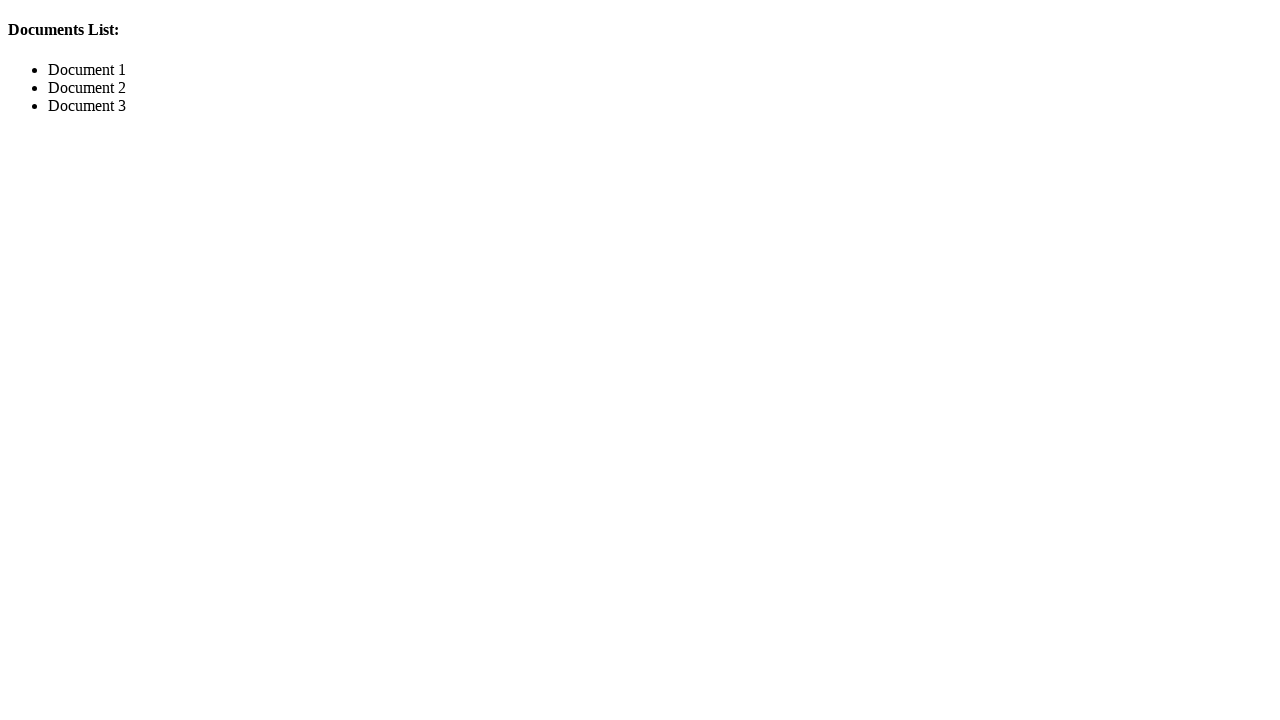

Verified that document list contains 'Document 2'
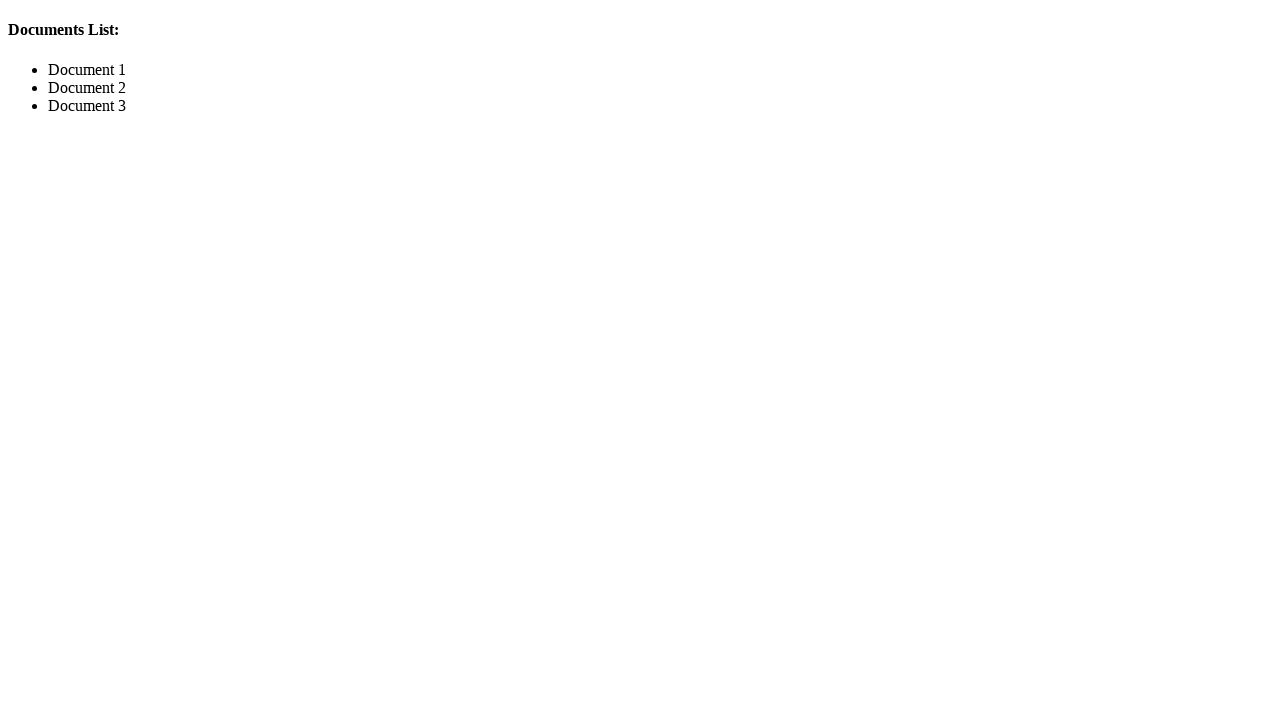

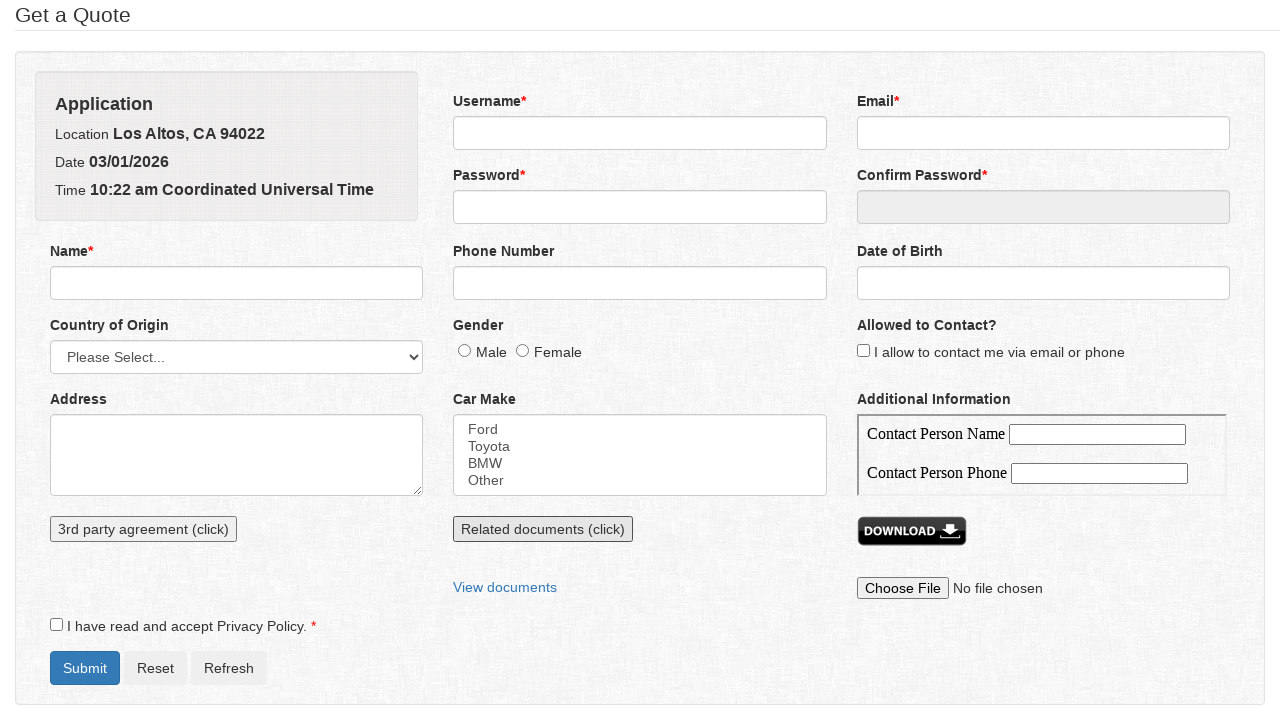